Tests that clicking the prompt button displays a prompt dialog and dismissing it does not show any result text

Starting URL: https://demoqa.com/alerts

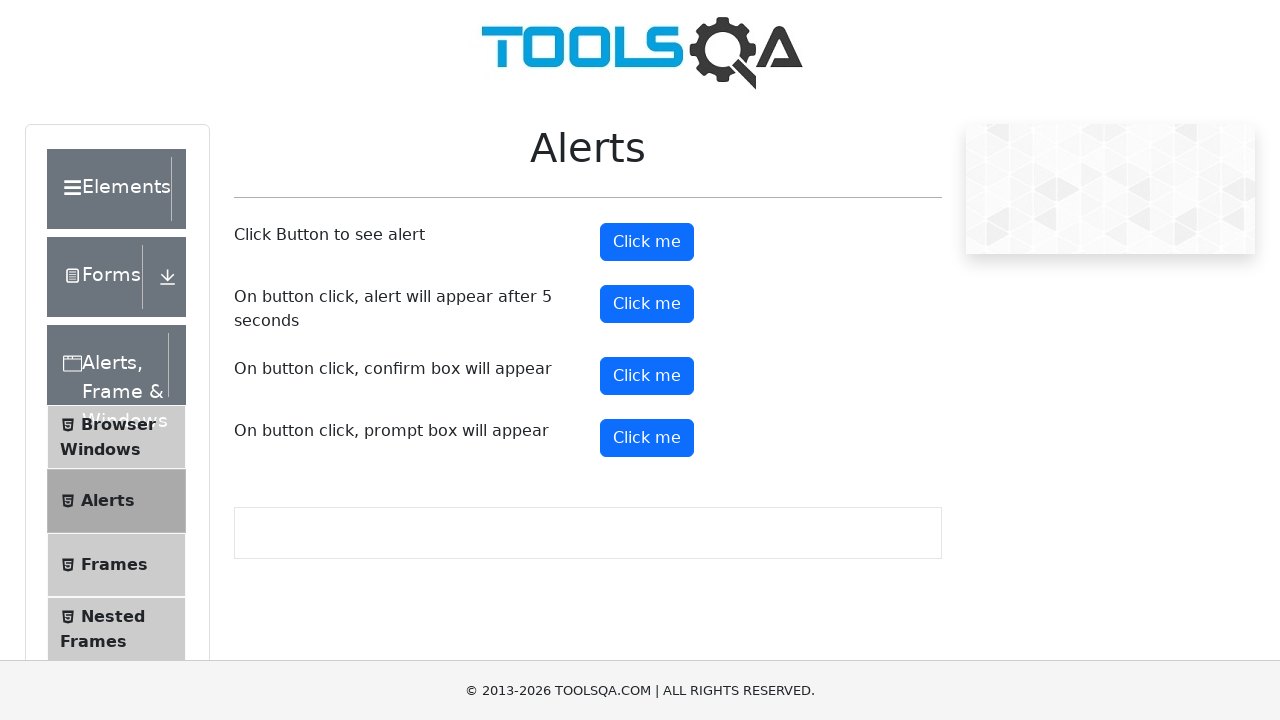

Set up dialog handler to dismiss prompts
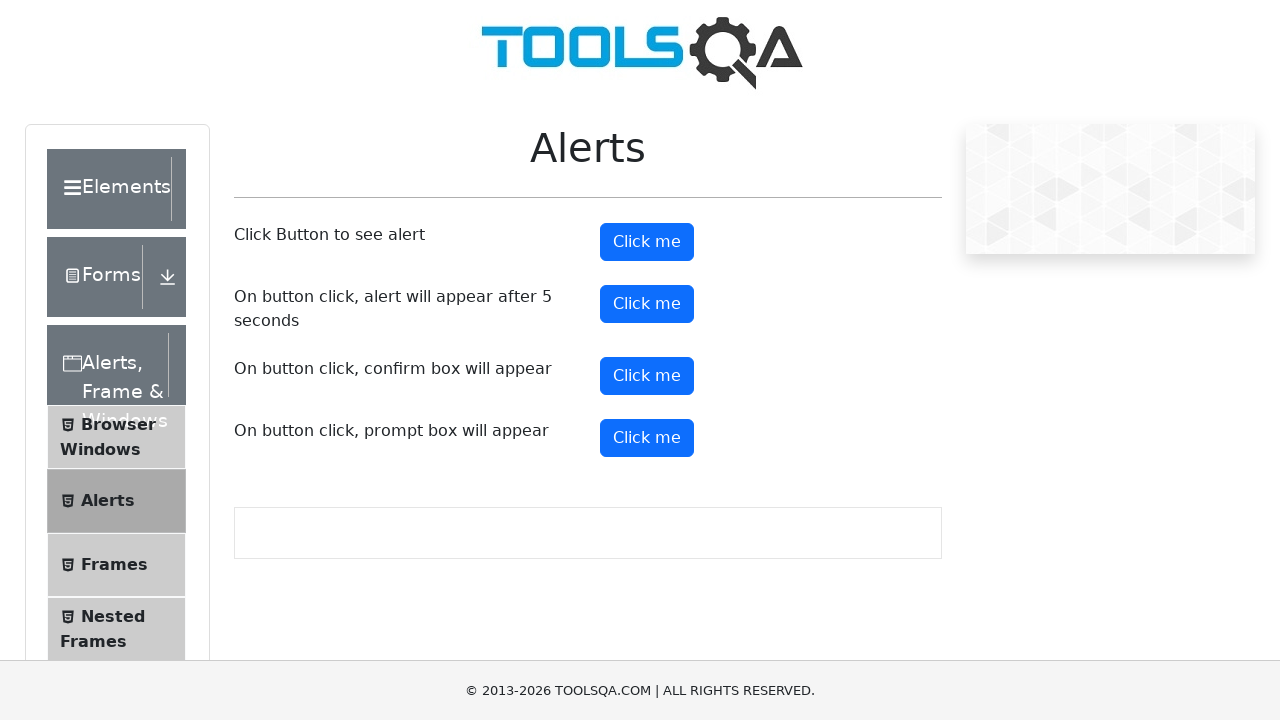

Clicked the prompt button at (647, 438) on xpath=//button[@id="promtButton"]
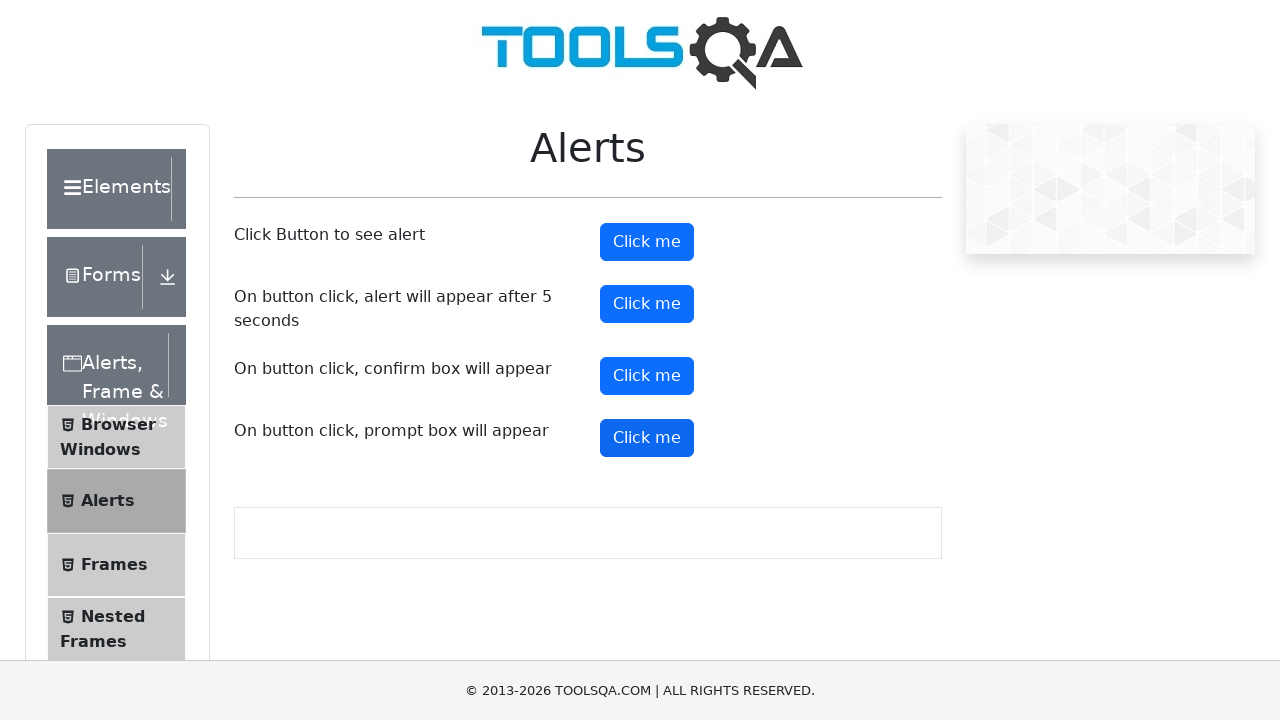

Waited 500ms for any potential result to appear
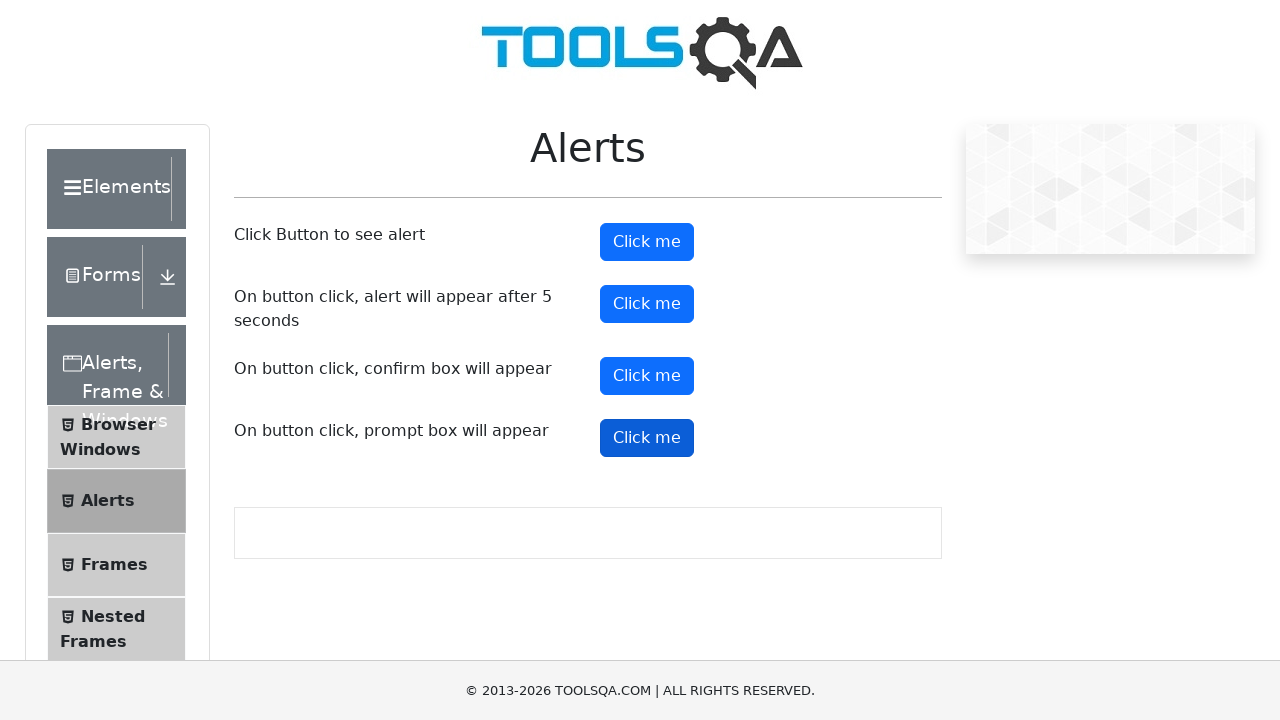

Verified that no result text is displayed after dismissing the prompt
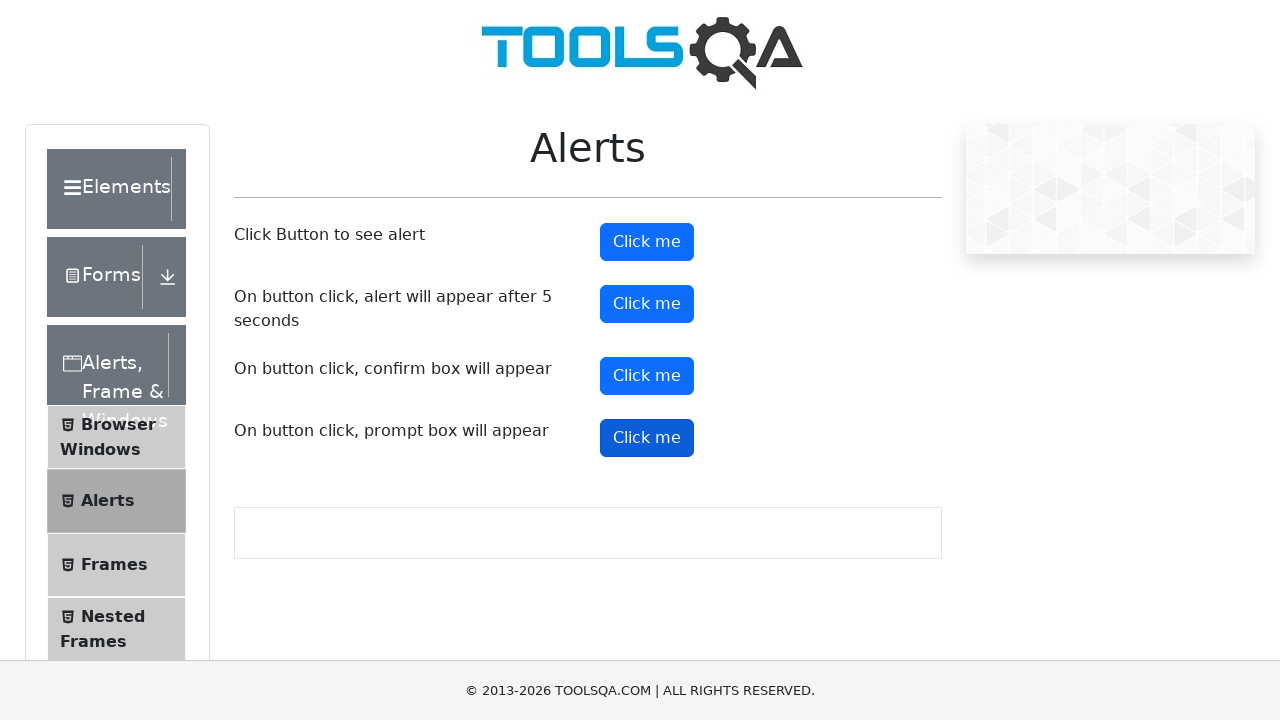

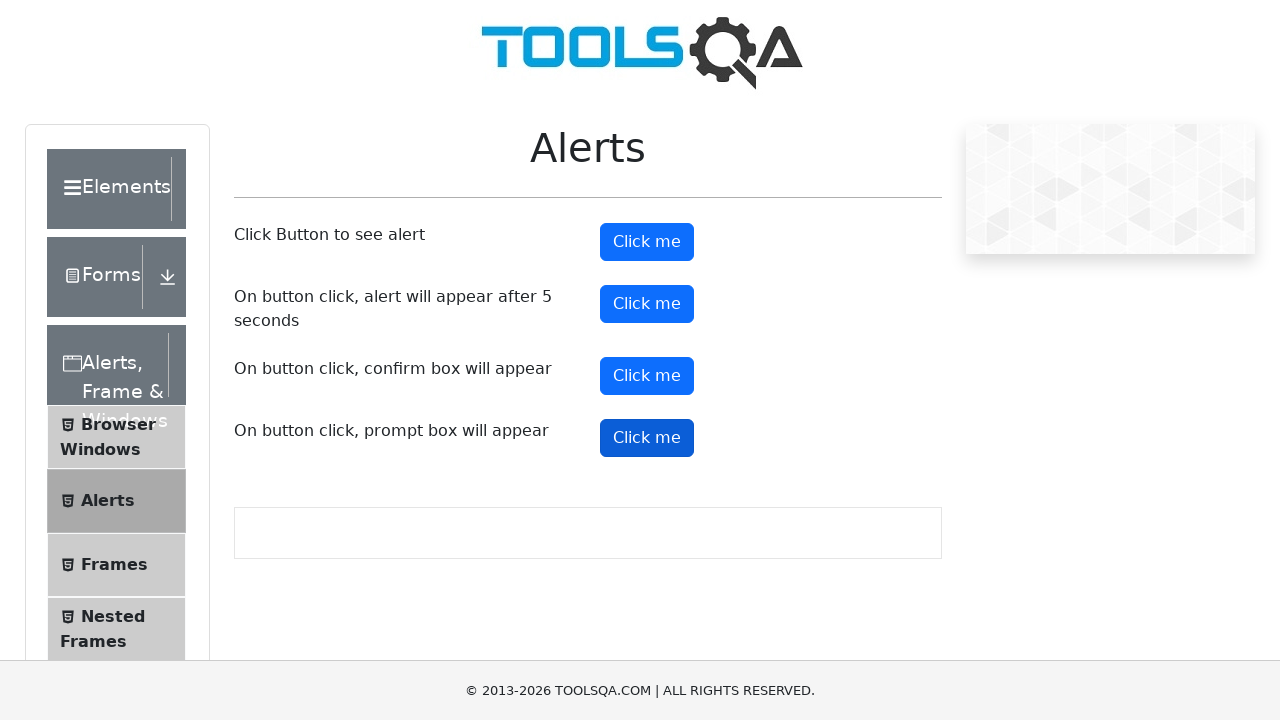